Tests dropdown functionality on a registration form by selecting different options using various methods (by index, by value, and by visible text)

Starting URL: https://demo.automationtesting.in/Register.html

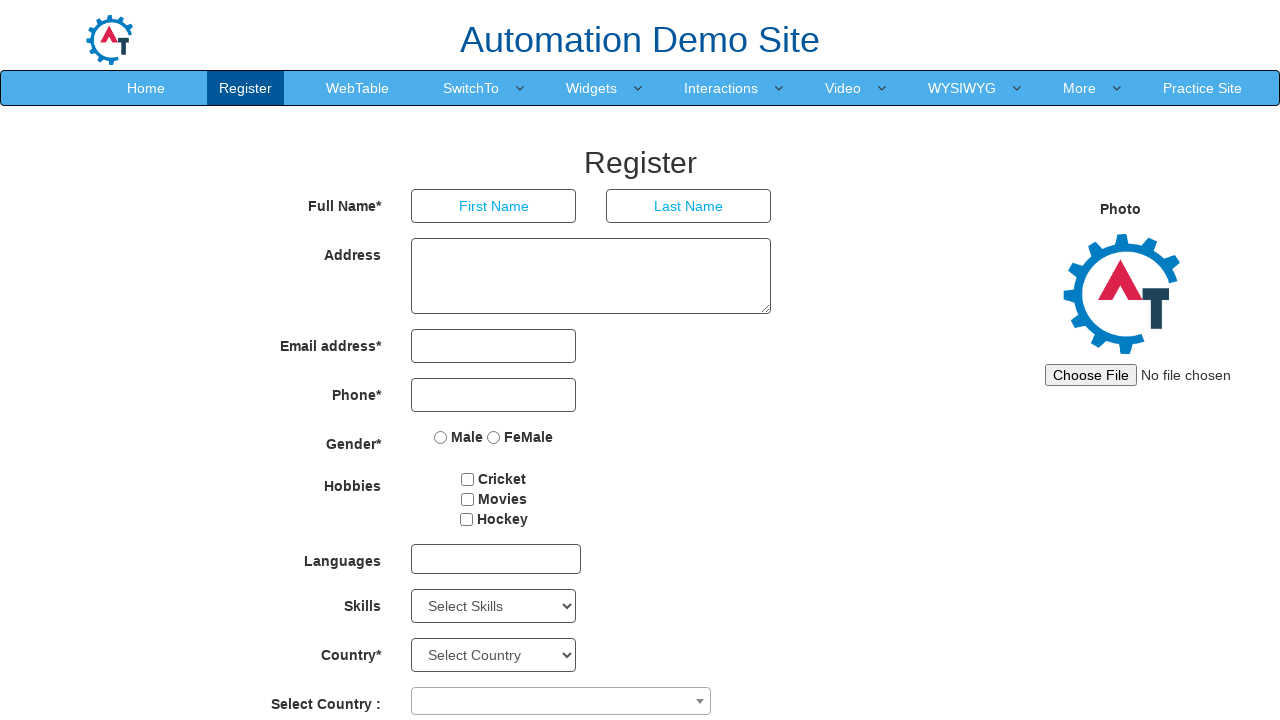

Located the Skills dropdown element
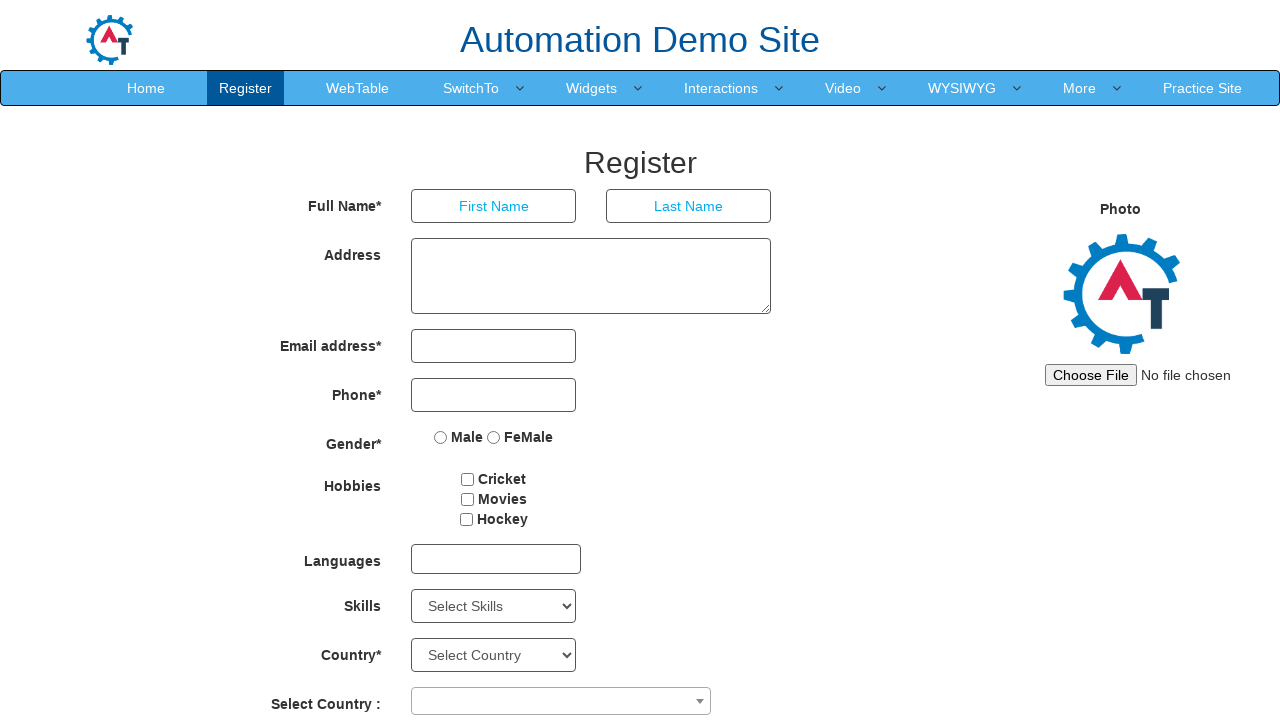

Retrieved all options from the Skills dropdown
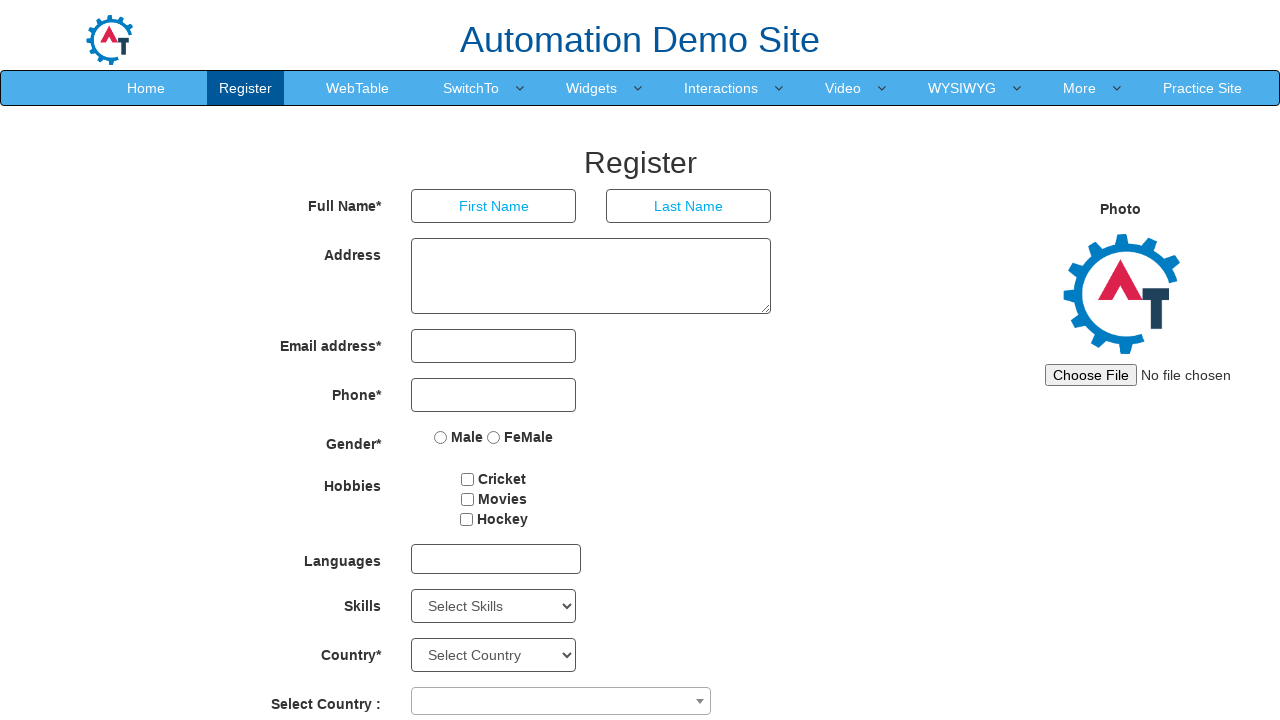

Selected Skills dropdown option by index 1 on #Skills
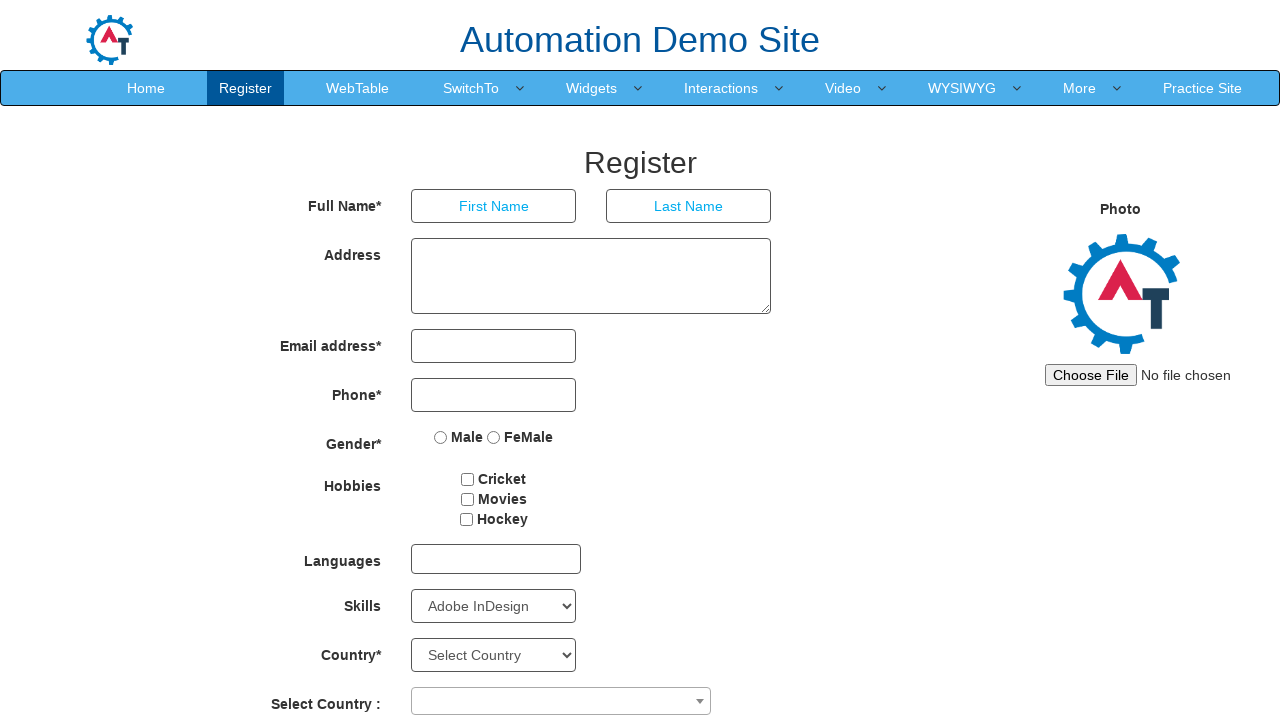

Selected Skills dropdown option by value 'Android' on #Skills
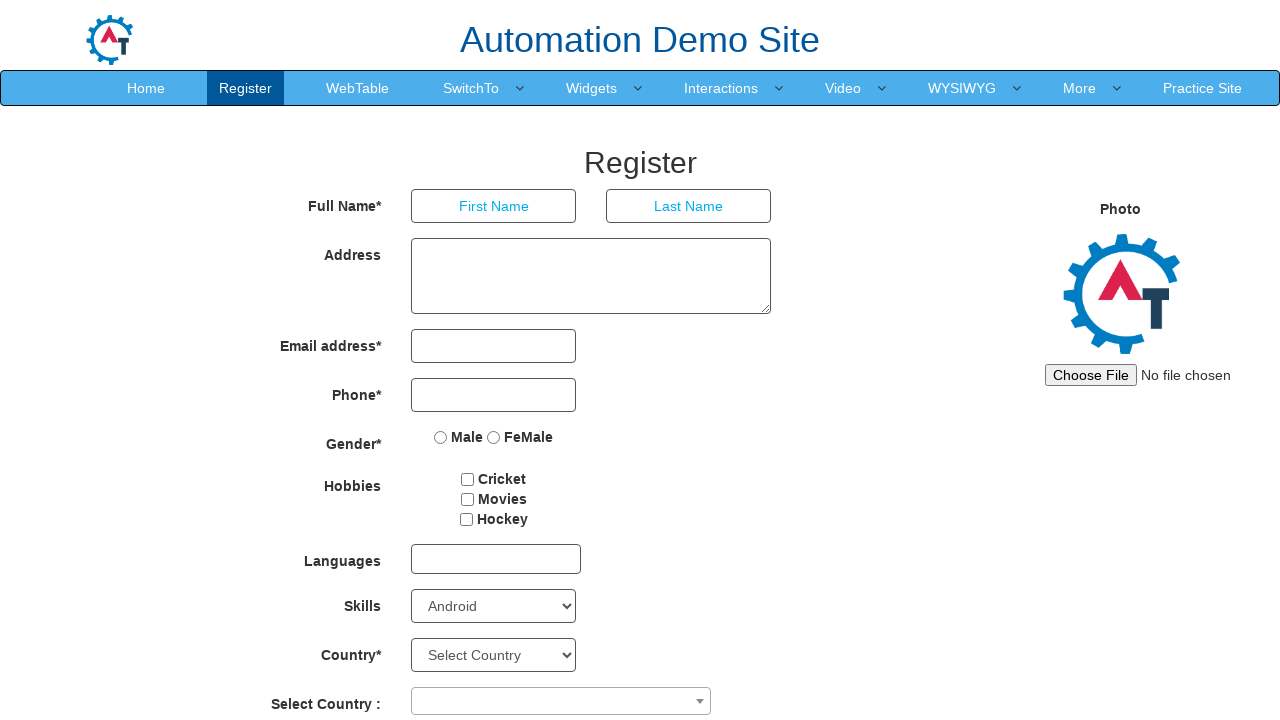

Selected Skills dropdown option by visible text 'Backup Management' on #Skills
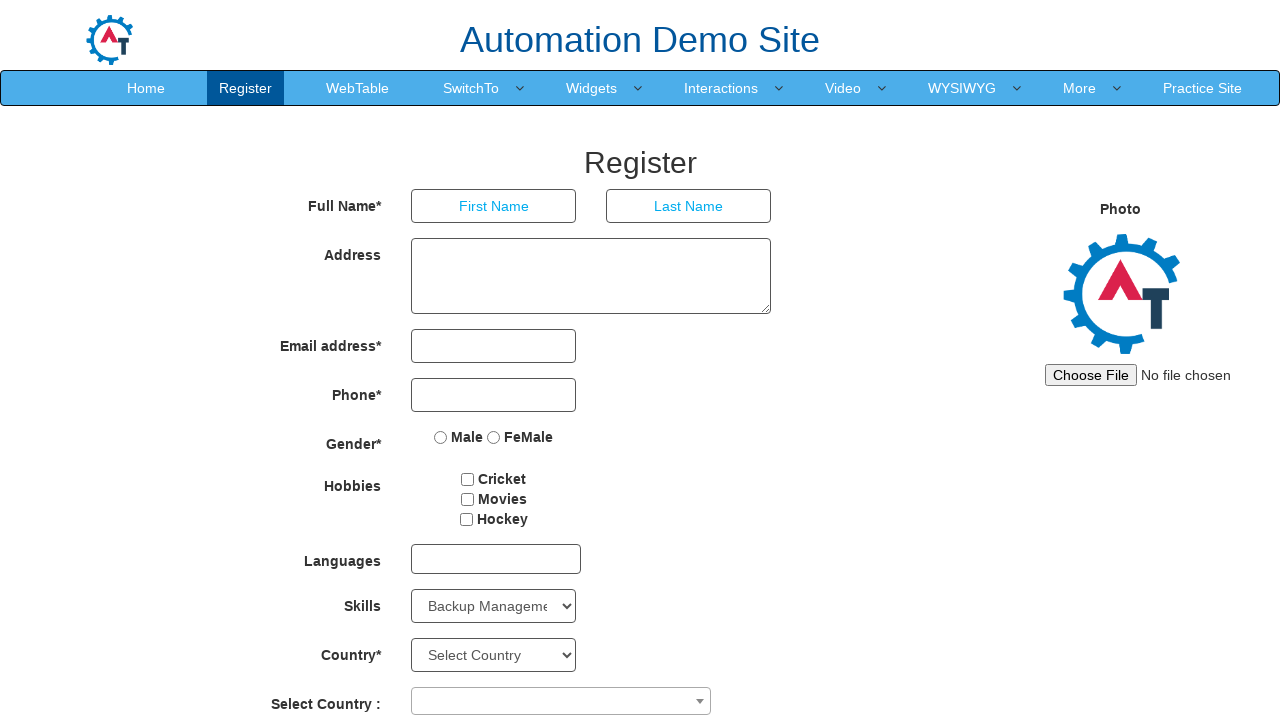

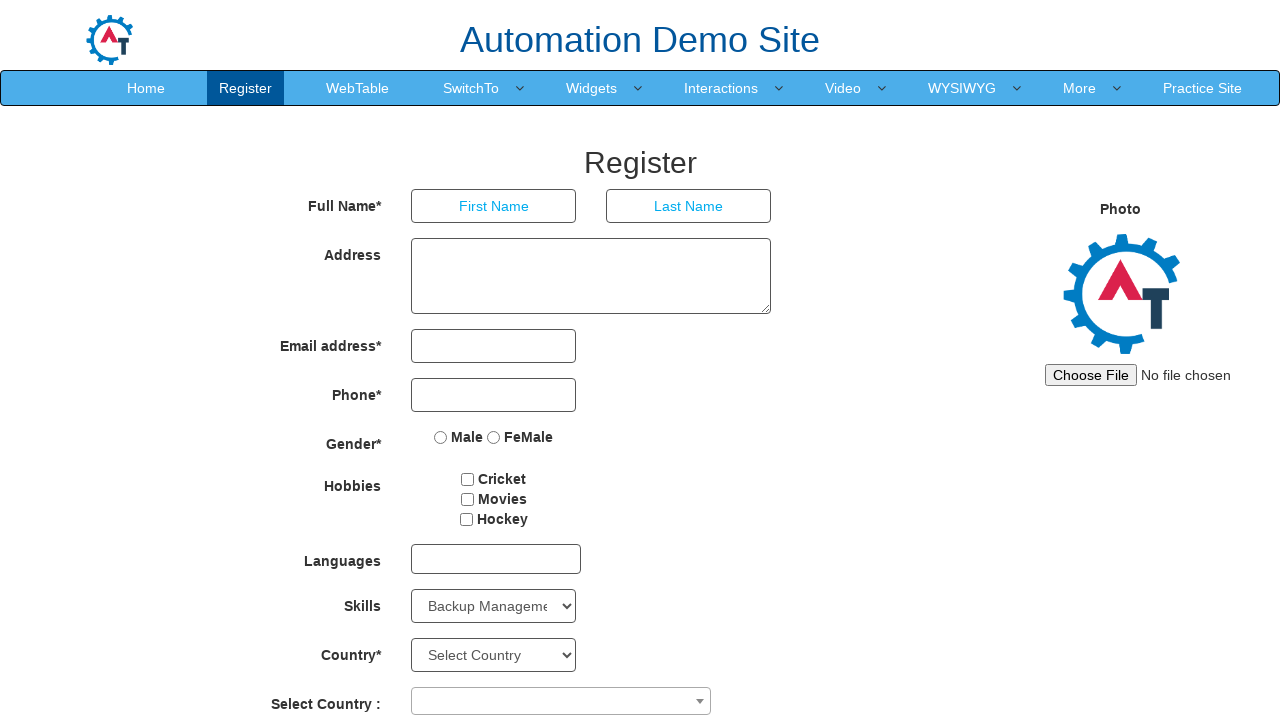